Clicks on Sports category from home page

Starting URL: https://bearstore-testsite.smartbear.com/

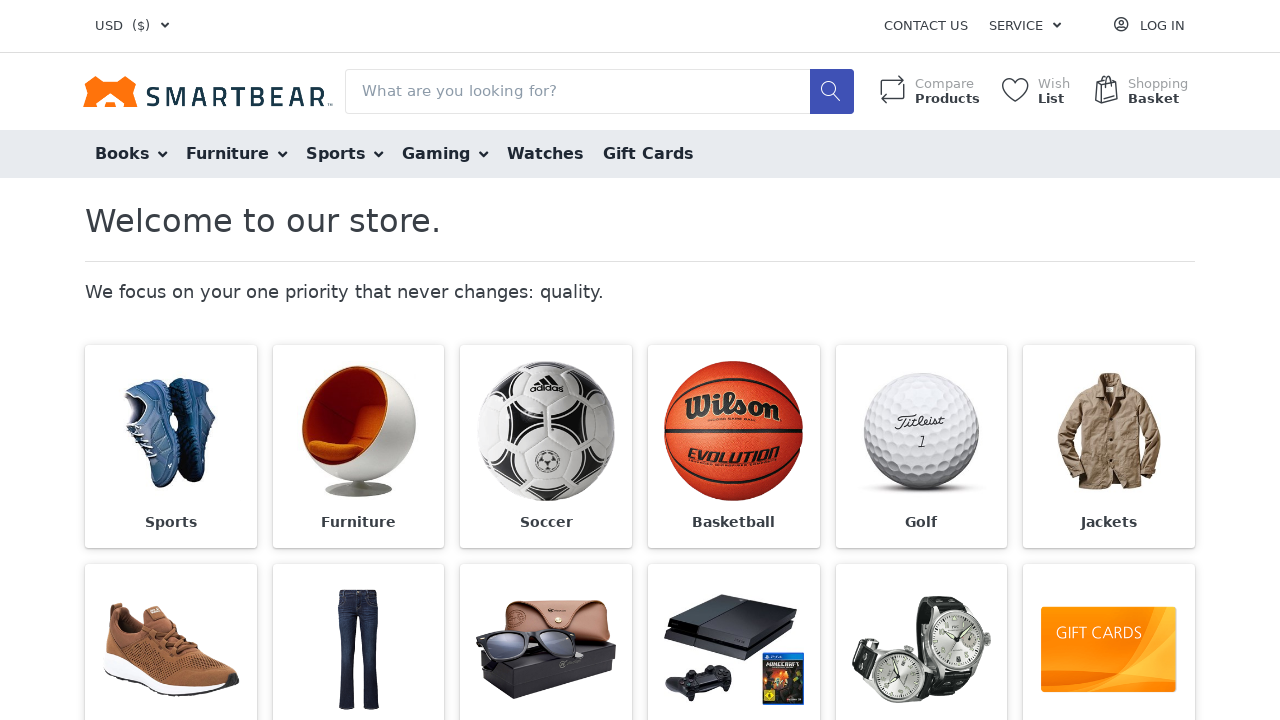

Clicked on Sports category (second instance) from home page at (171, 522) on (//span[text()='Sports'])[2]
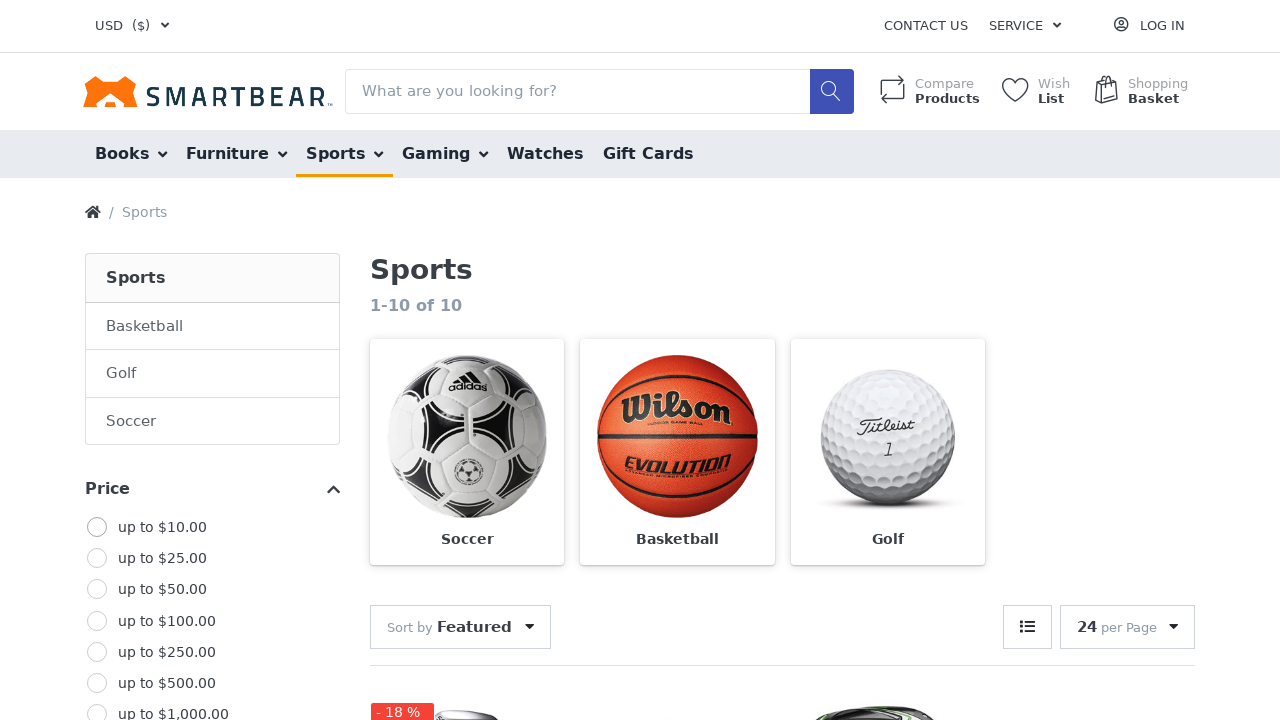

Sports page loaded (domcontentloaded state)
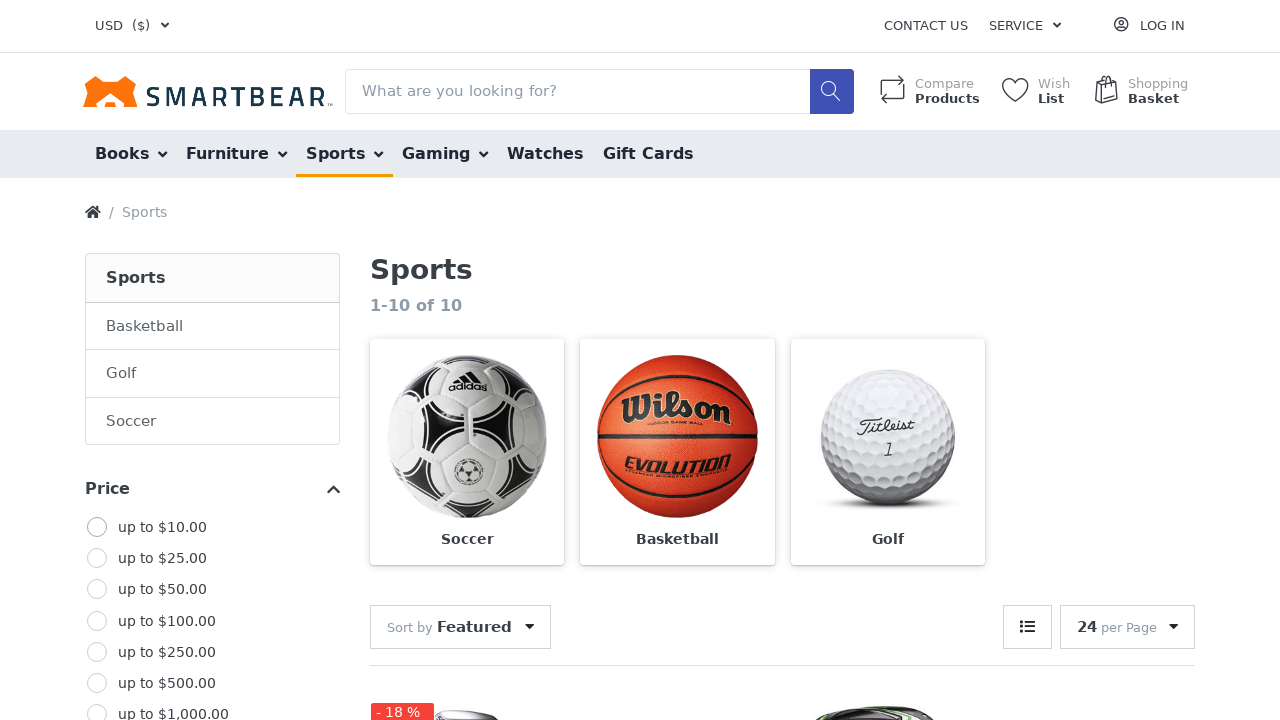

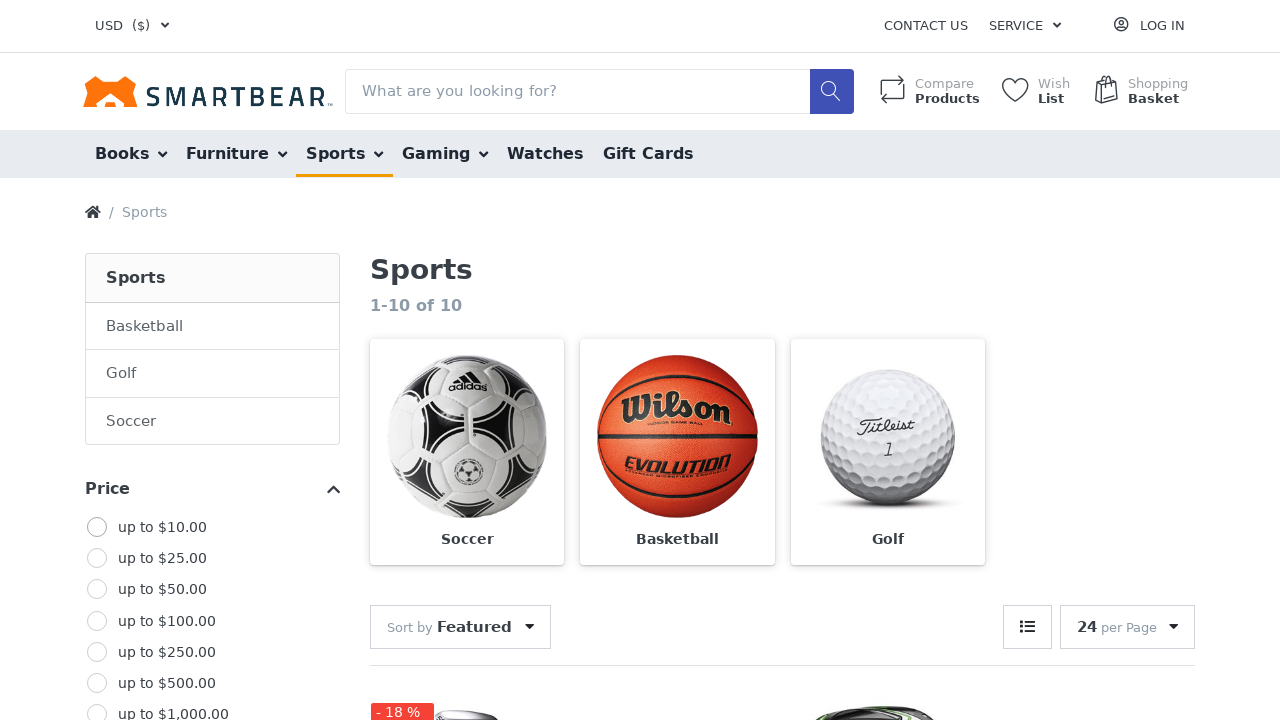